Demonstrates the release method of action chains by clicking and releasing on a "Courses" link element

Starting URL: https://www.geeksforgeeks.org/

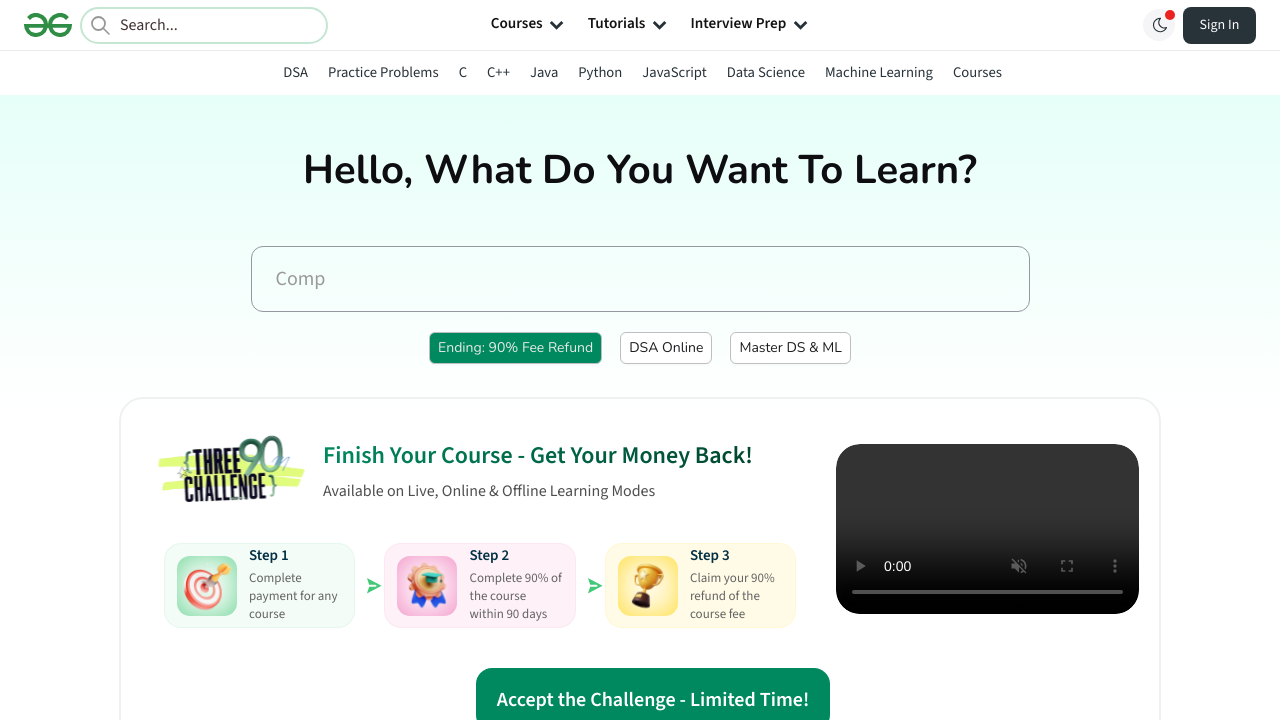

Located the Courses link element
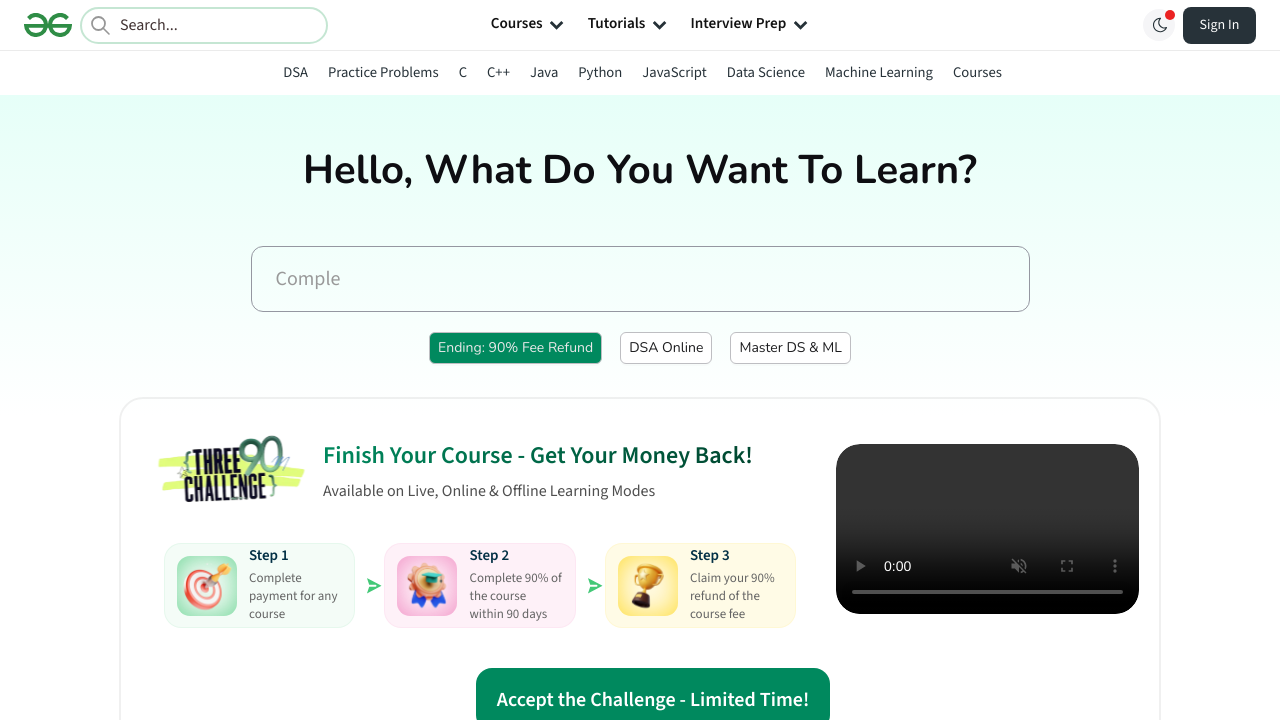

Pressed mouse button down on Courses link at (0, 0)
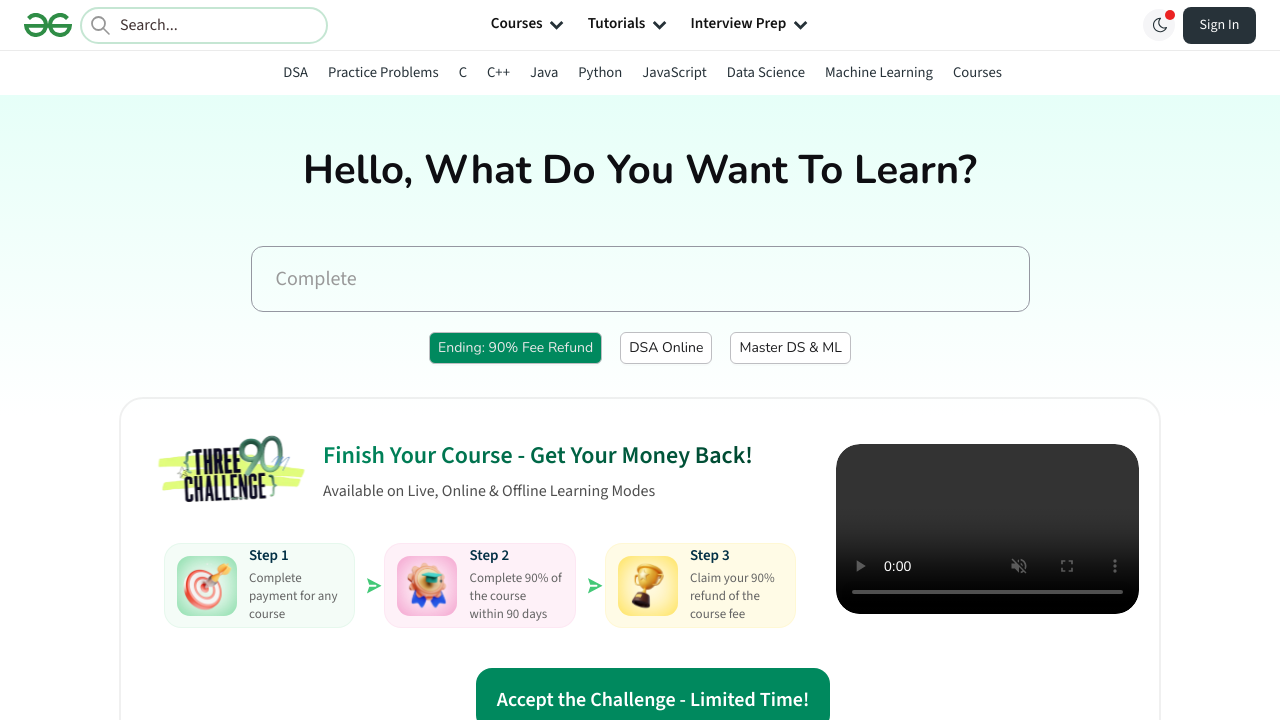

Moved mouse to center of Courses link element at (517, 25)
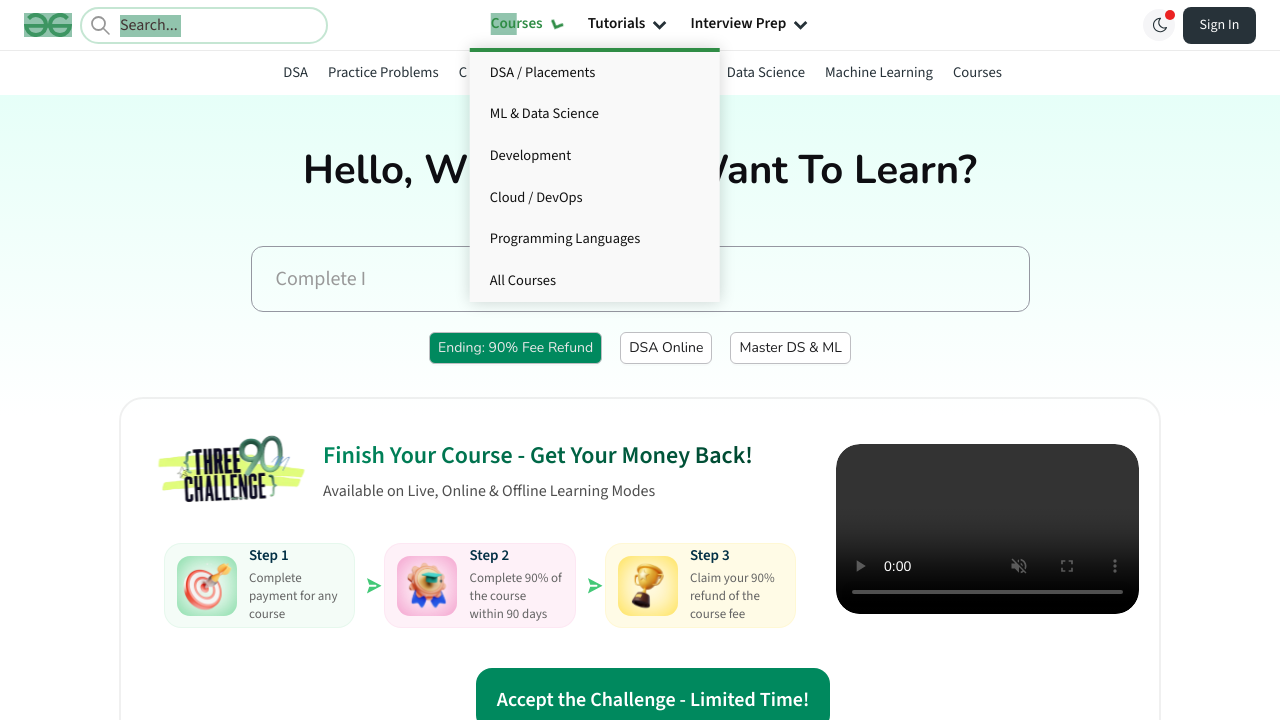

Released mouse button on Courses link (action chain complete) at (517, 25)
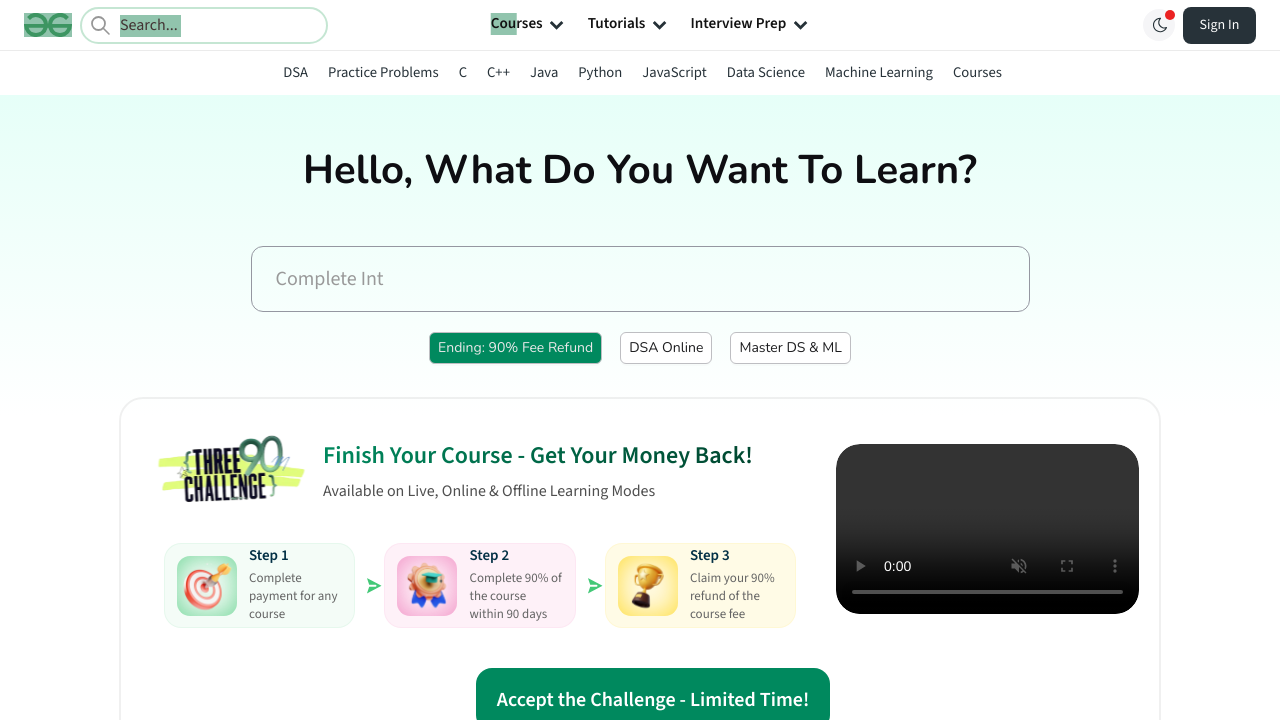

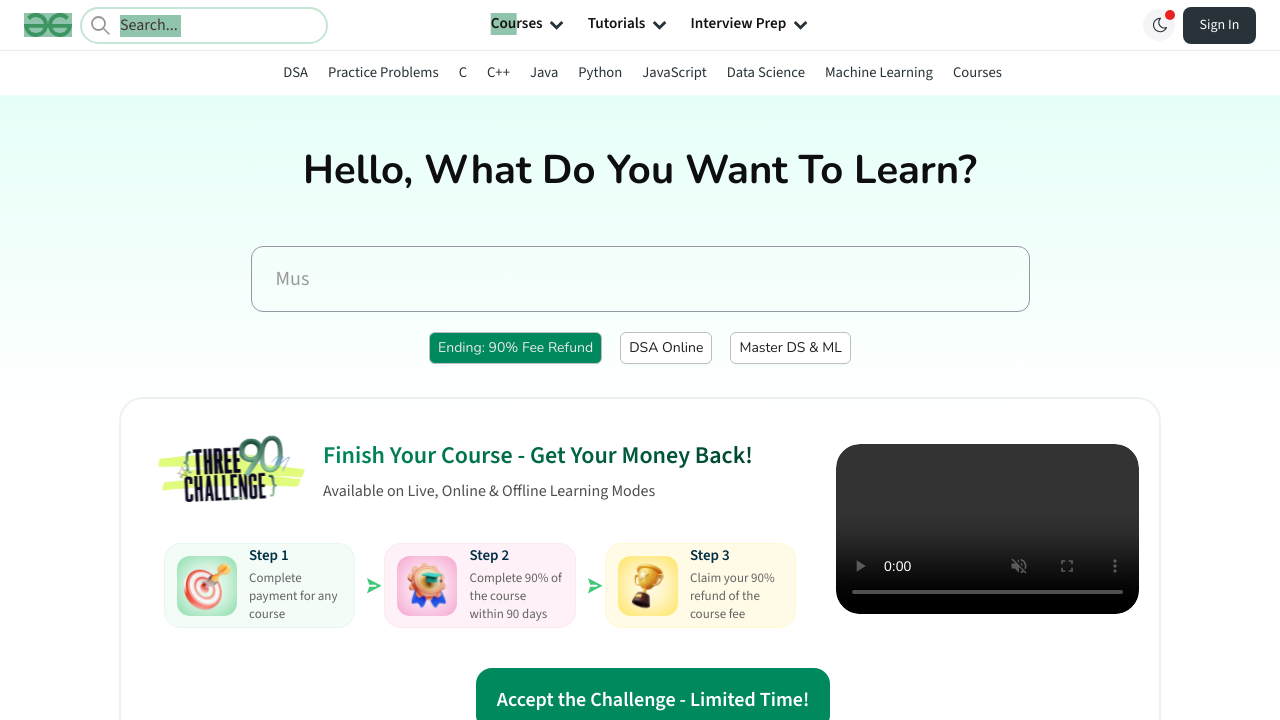